Tests browser window management by navigating to a popup test page, iterating through all open windows/tabs, and closing all child windows while keeping the parent window open based on title comparison.

Starting URL: https://www.dummysoftware.com/popupdummy_testpage.html

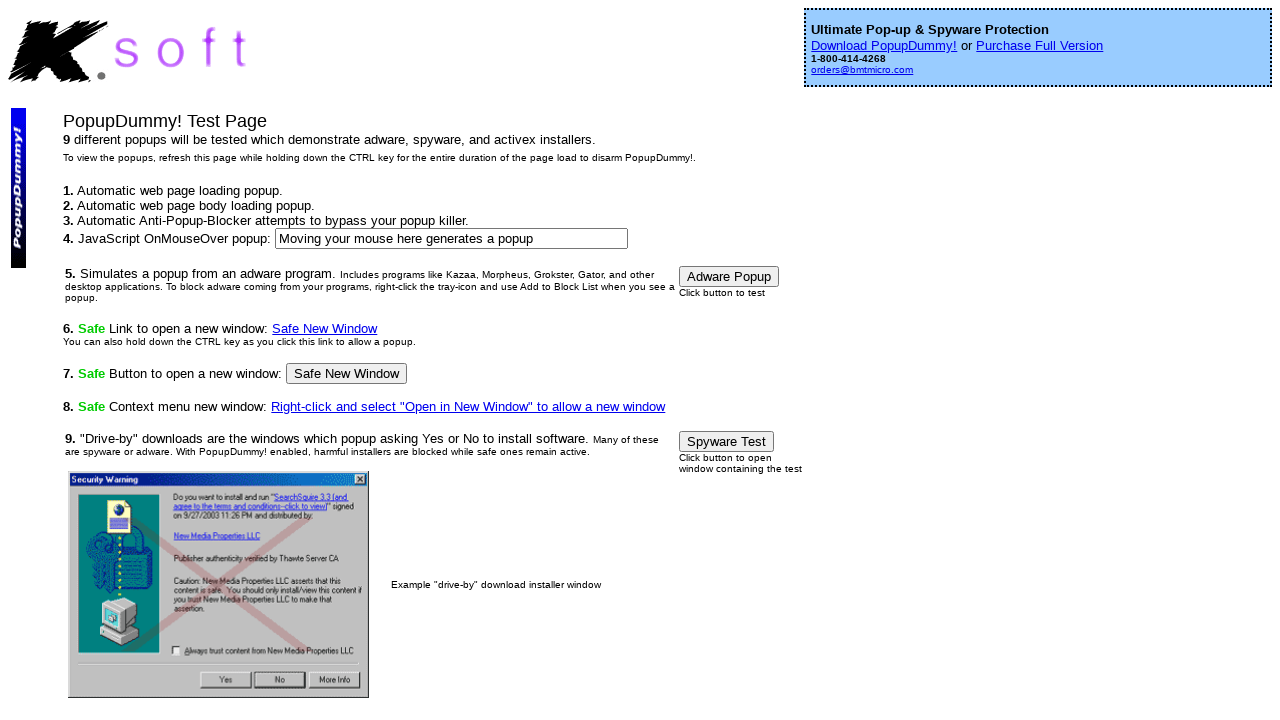

Navigated to popup test page
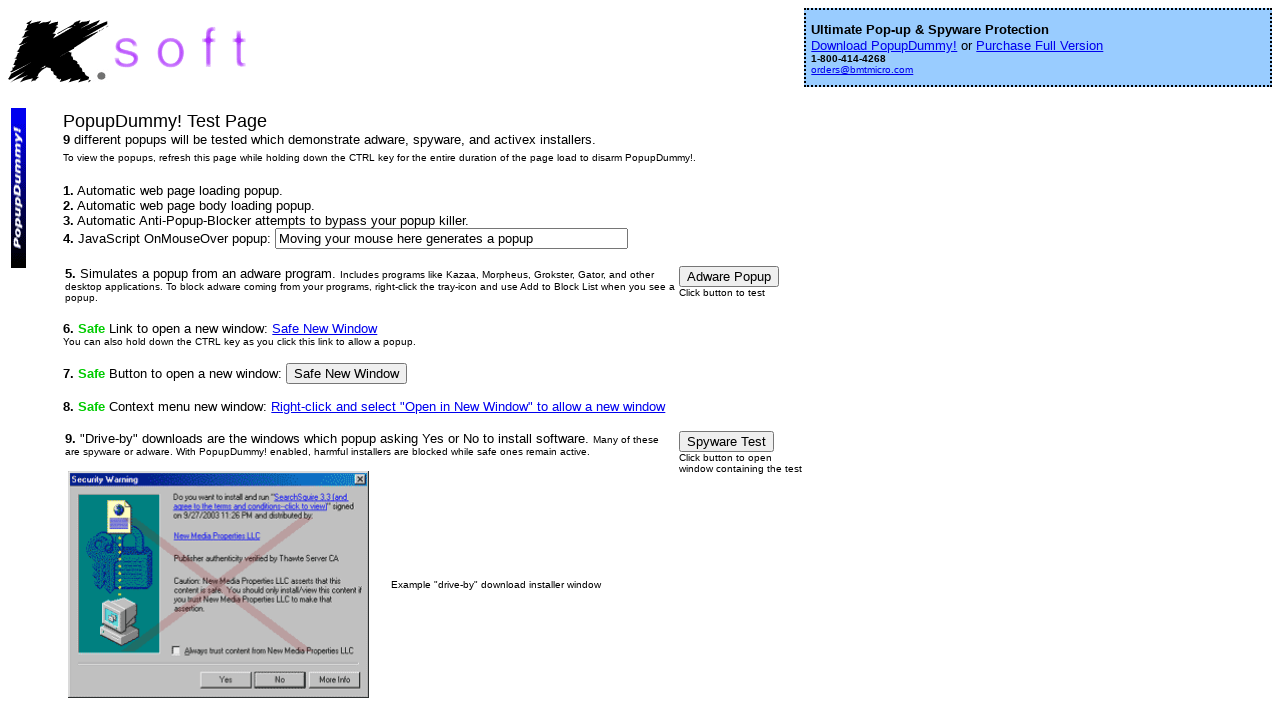

Retrieved parent window title: PopupDummy! Popup Test Page
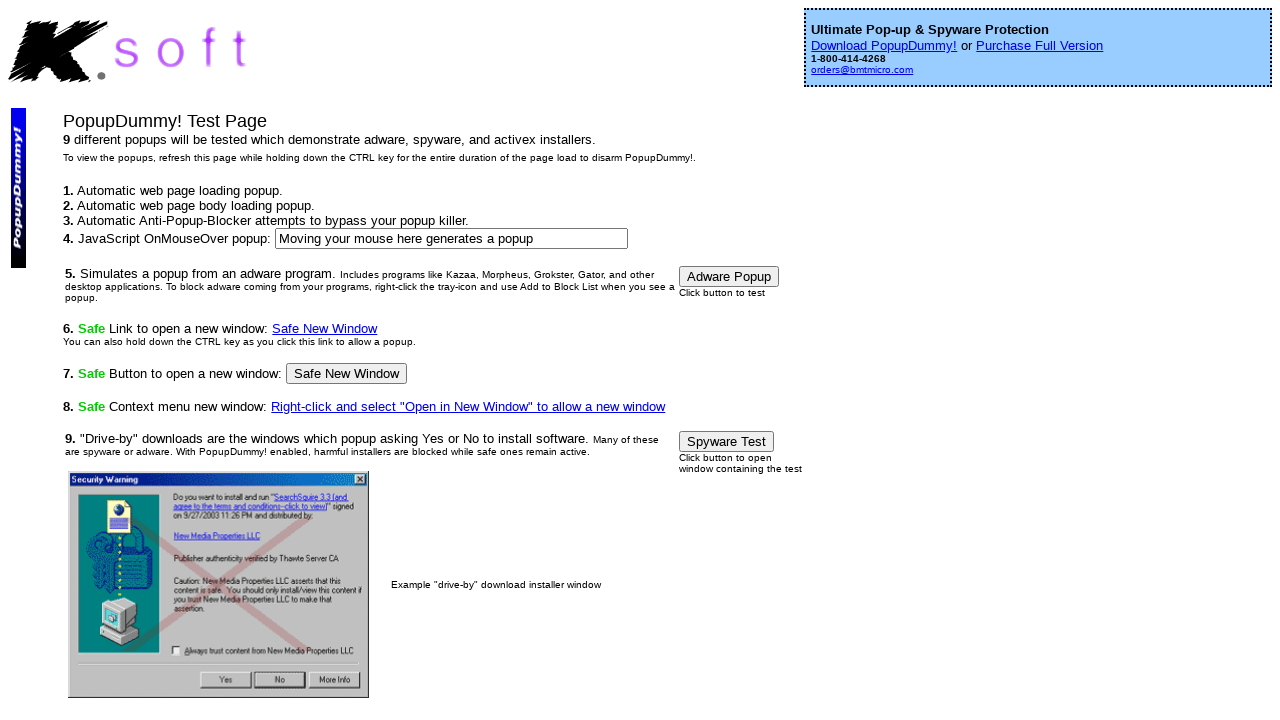

Page fully loaded and popups appeared
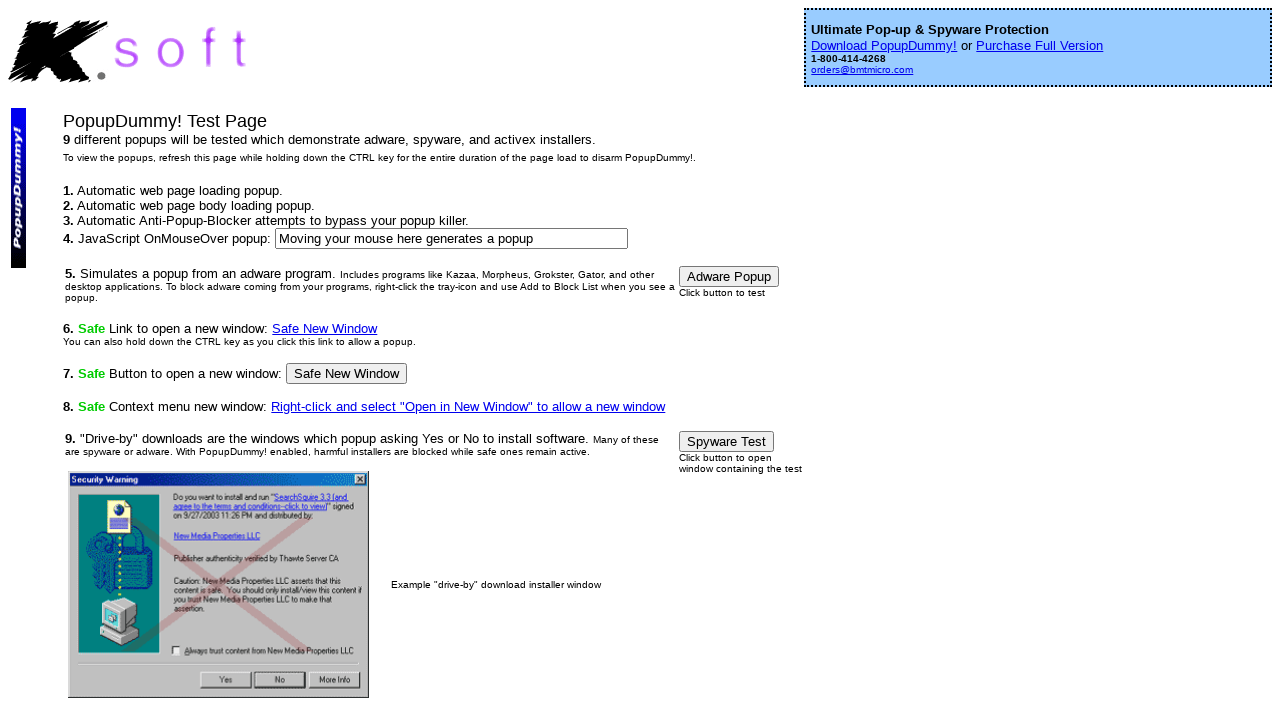

Retrieved all open windows/tabs - count: 7
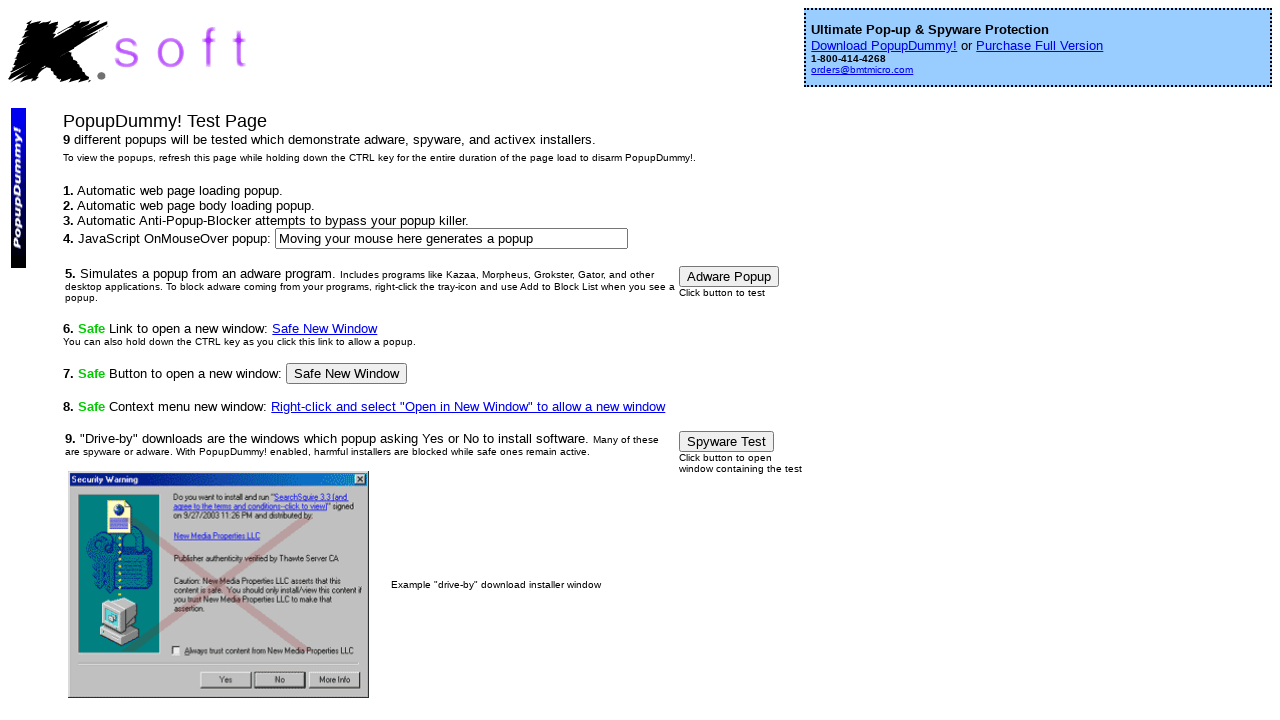

Checking window title: PopupDummy! Popup Test Page
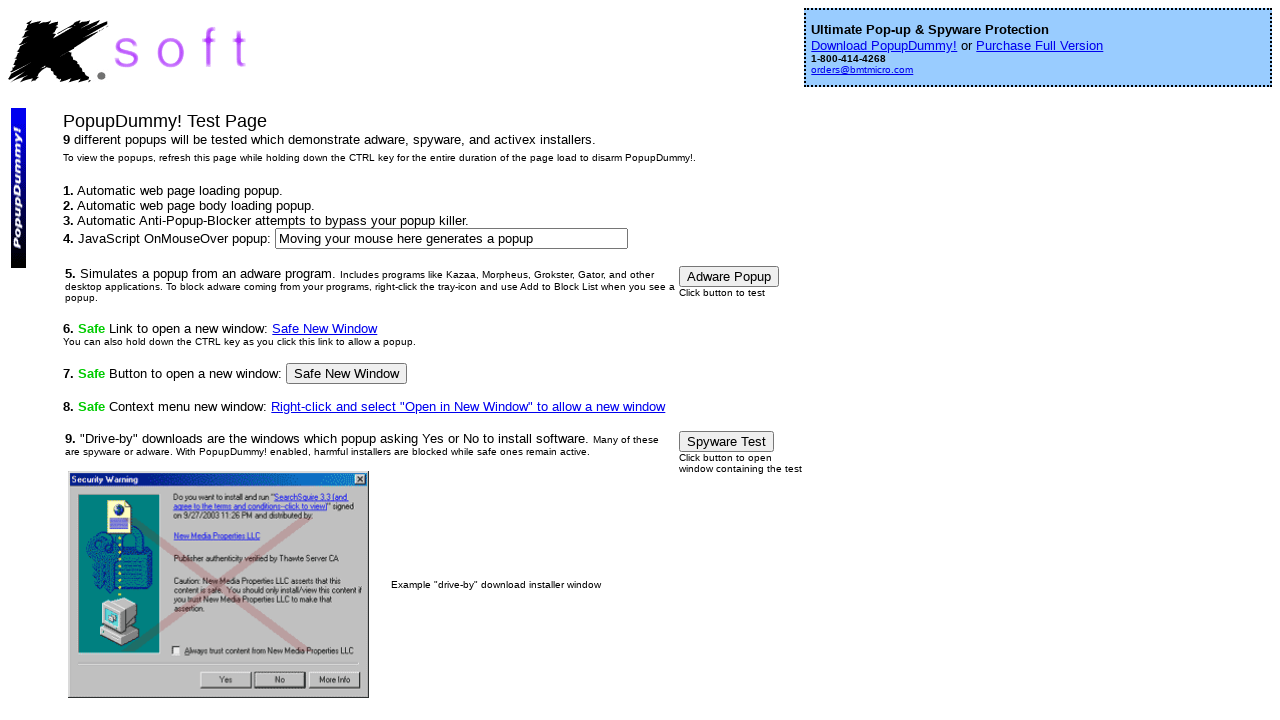

Checking window title: 
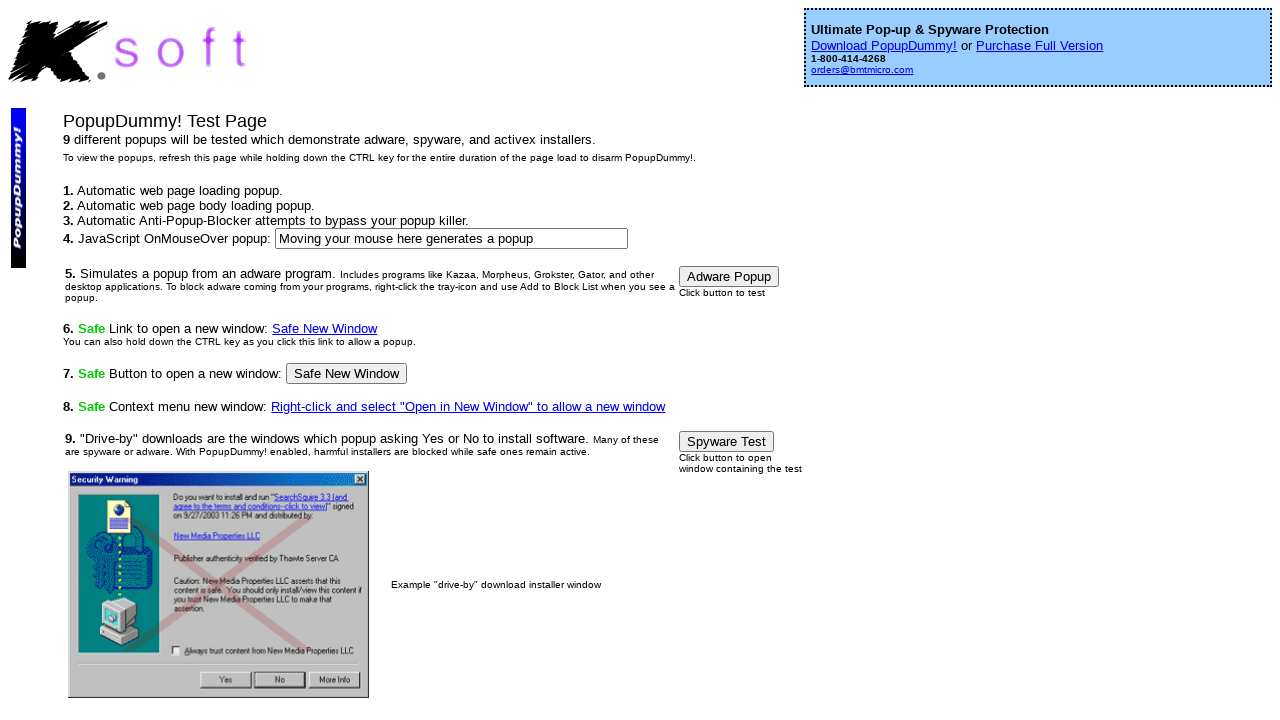

Closed child window with title: 
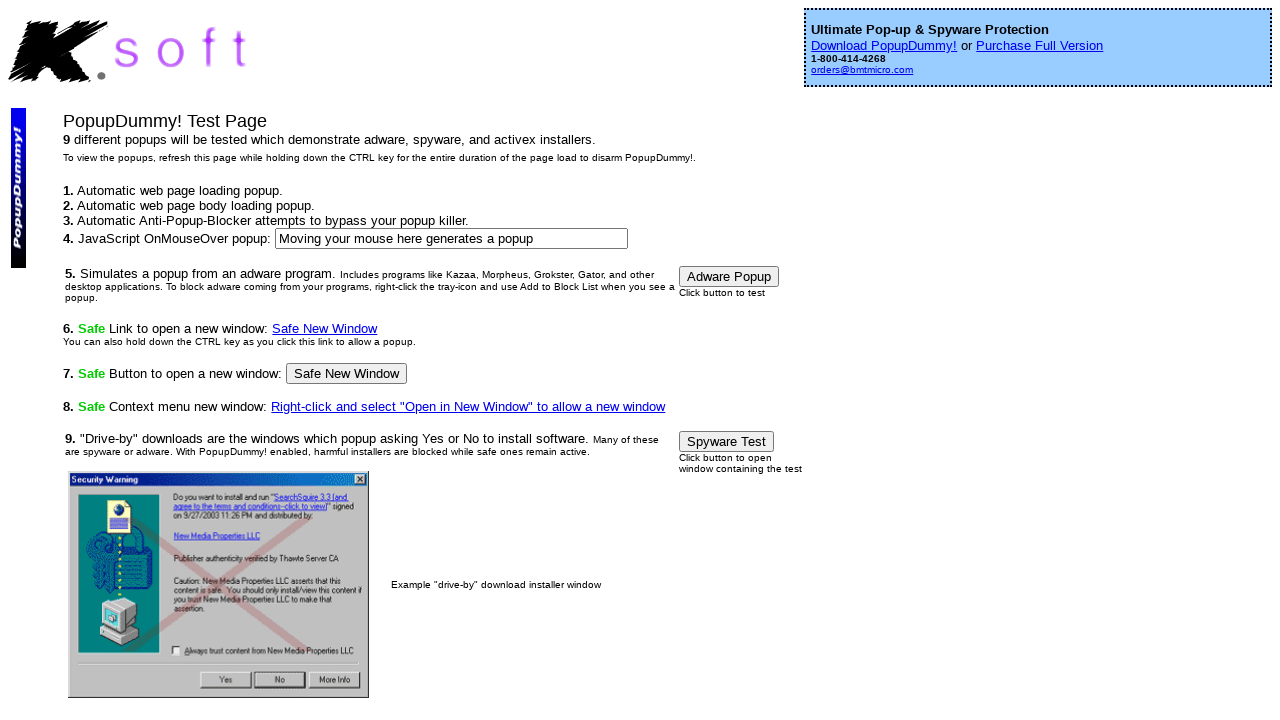

Checking window title: 
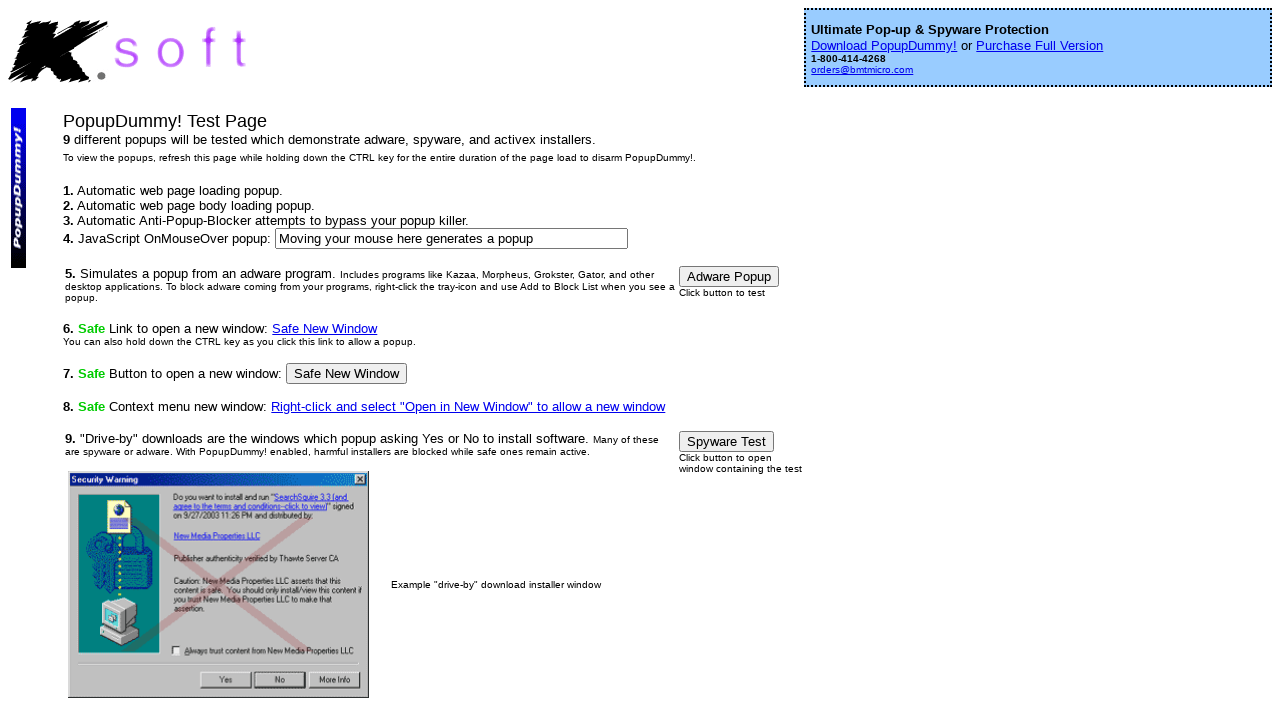

Closed child window with title: 
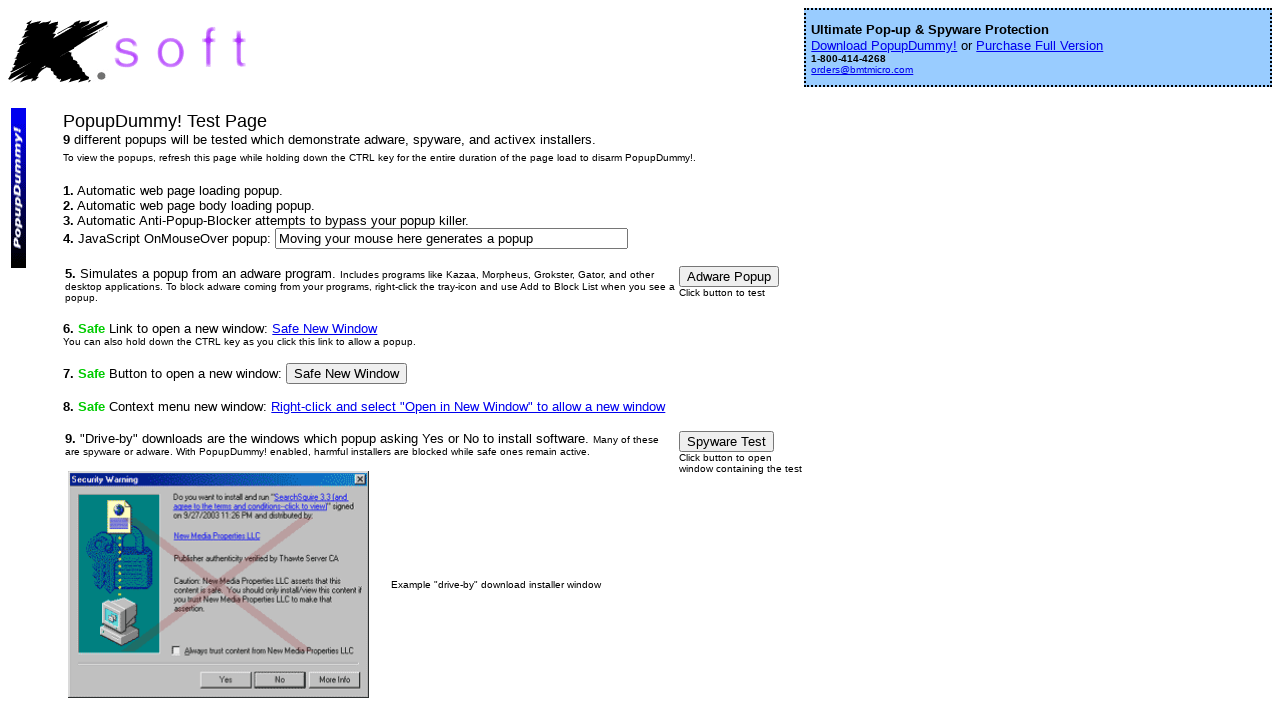

Checking window title: 
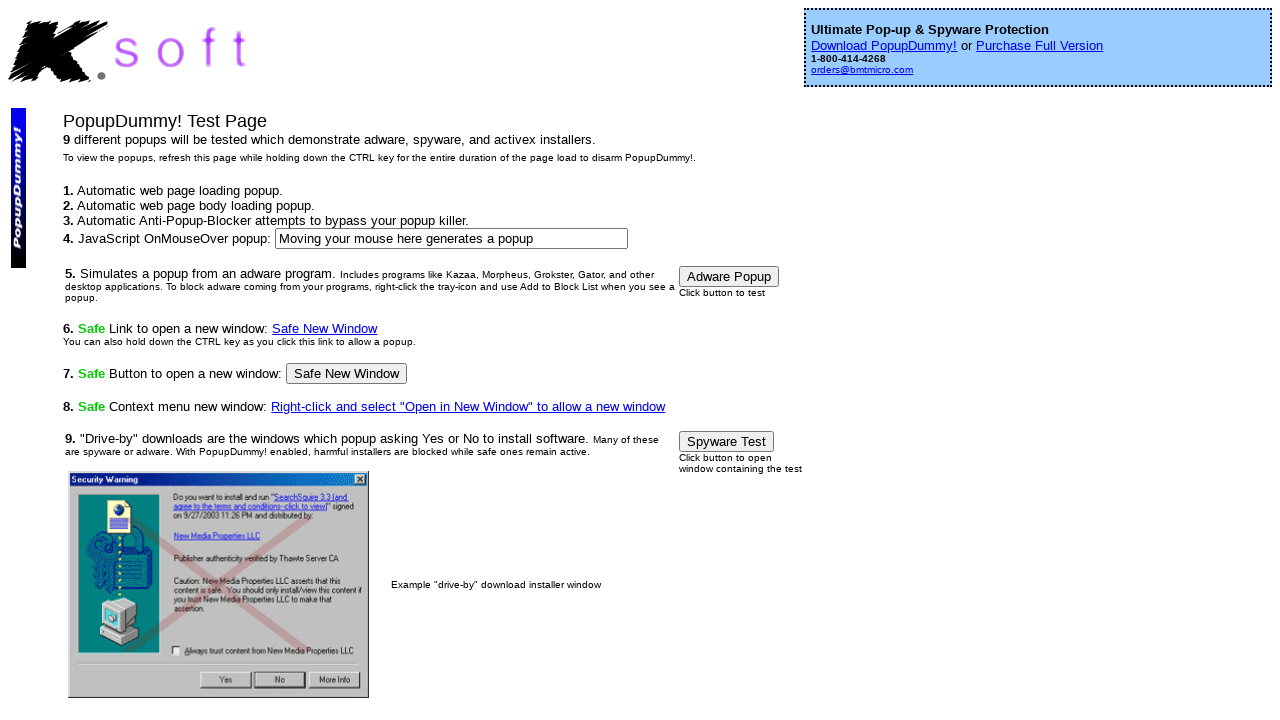

Closed child window with title: 
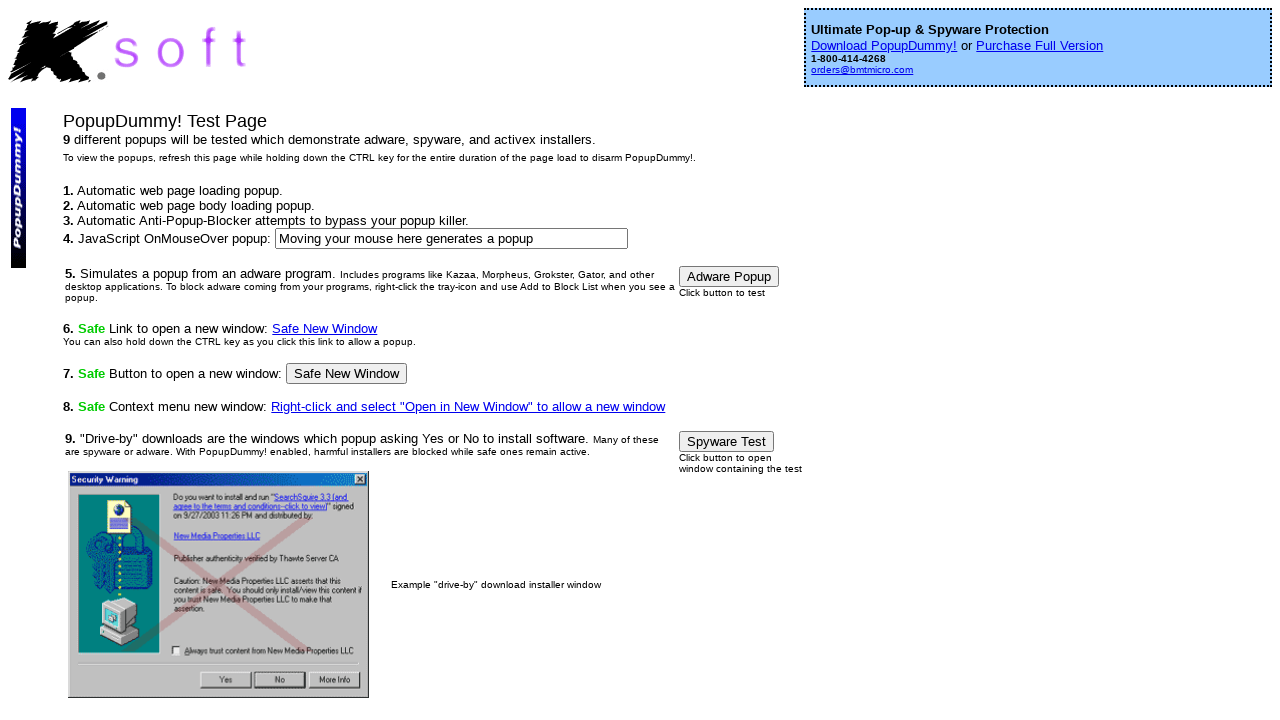

Checking window title: 
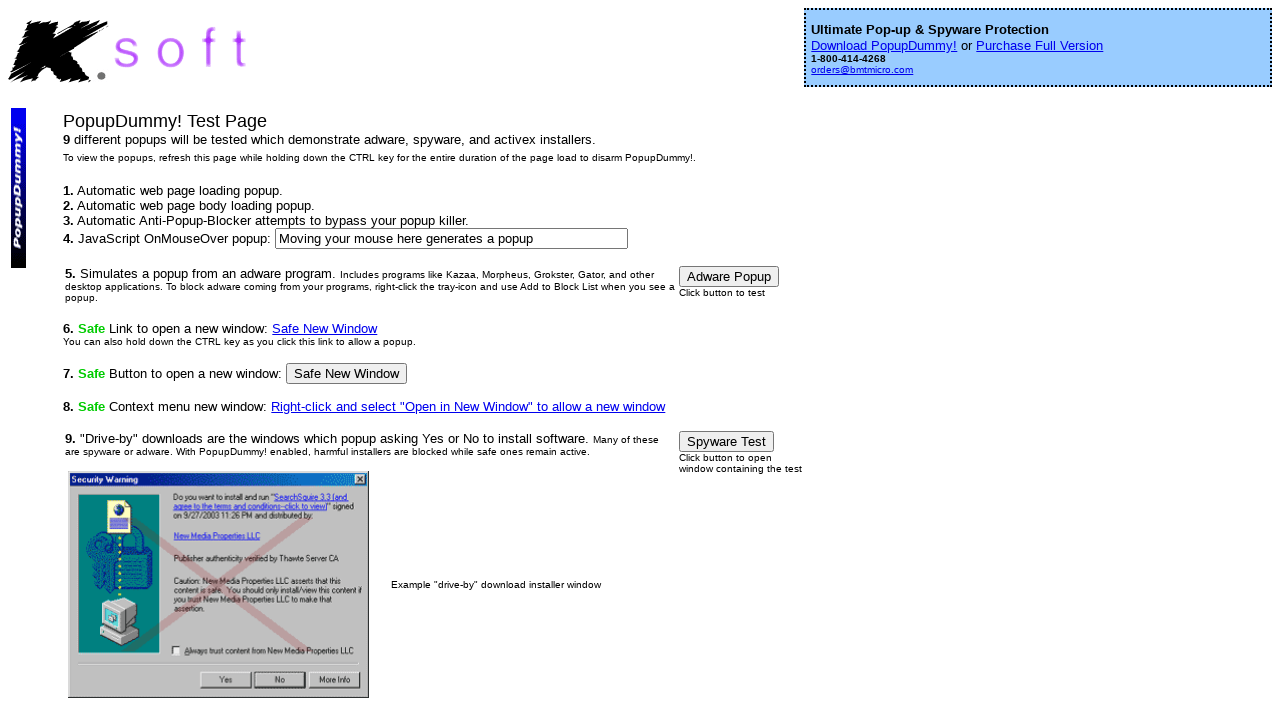

Closed child window with title: 
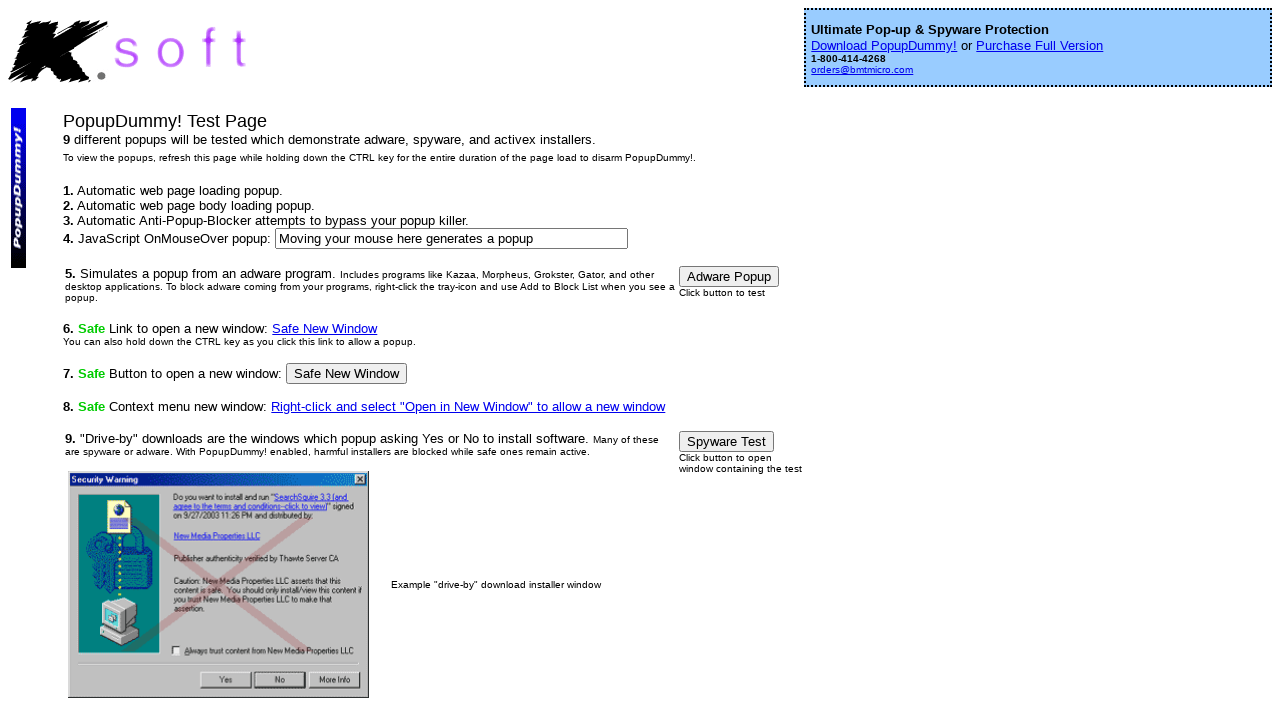

Checking window title: 
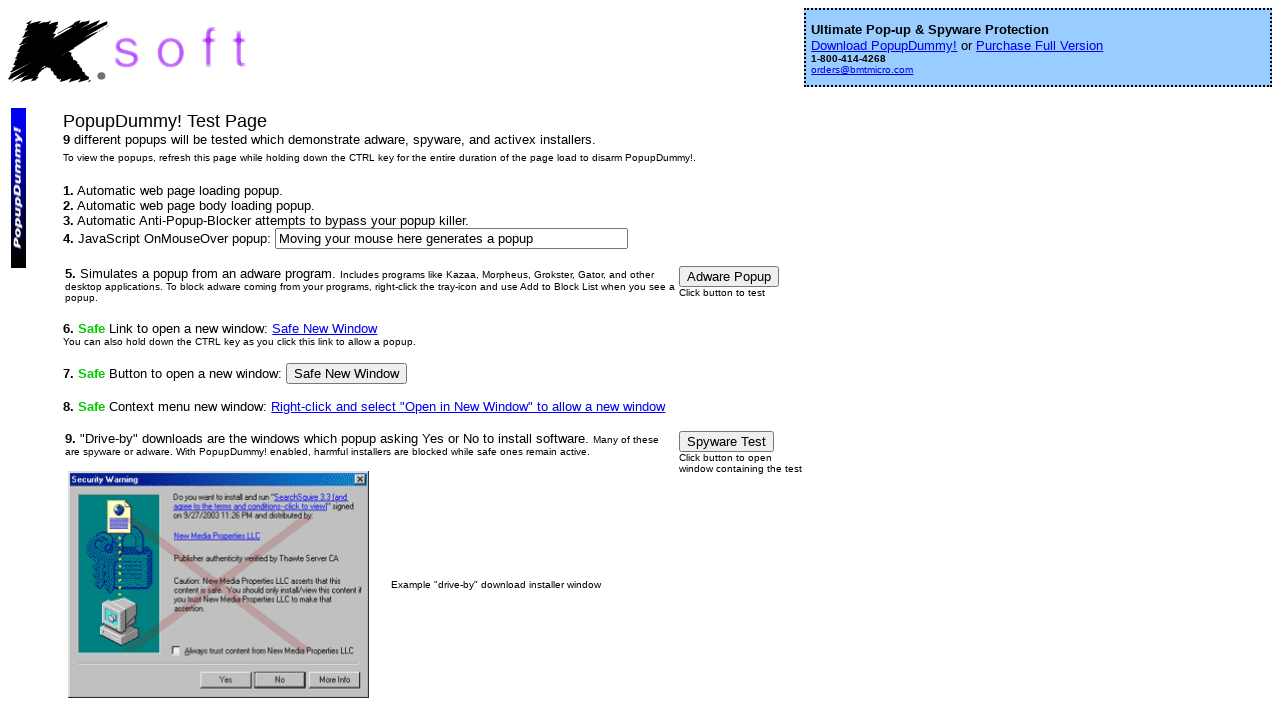

Closed child window with title: 
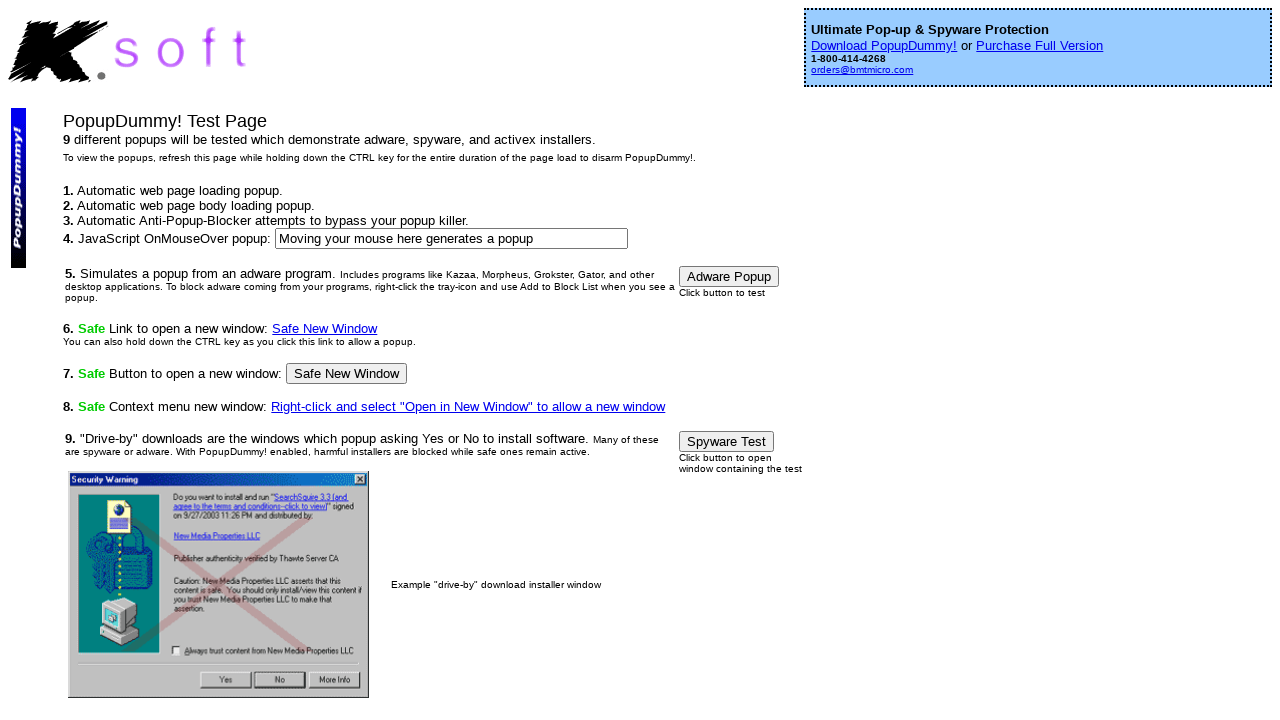

Checking window title: 
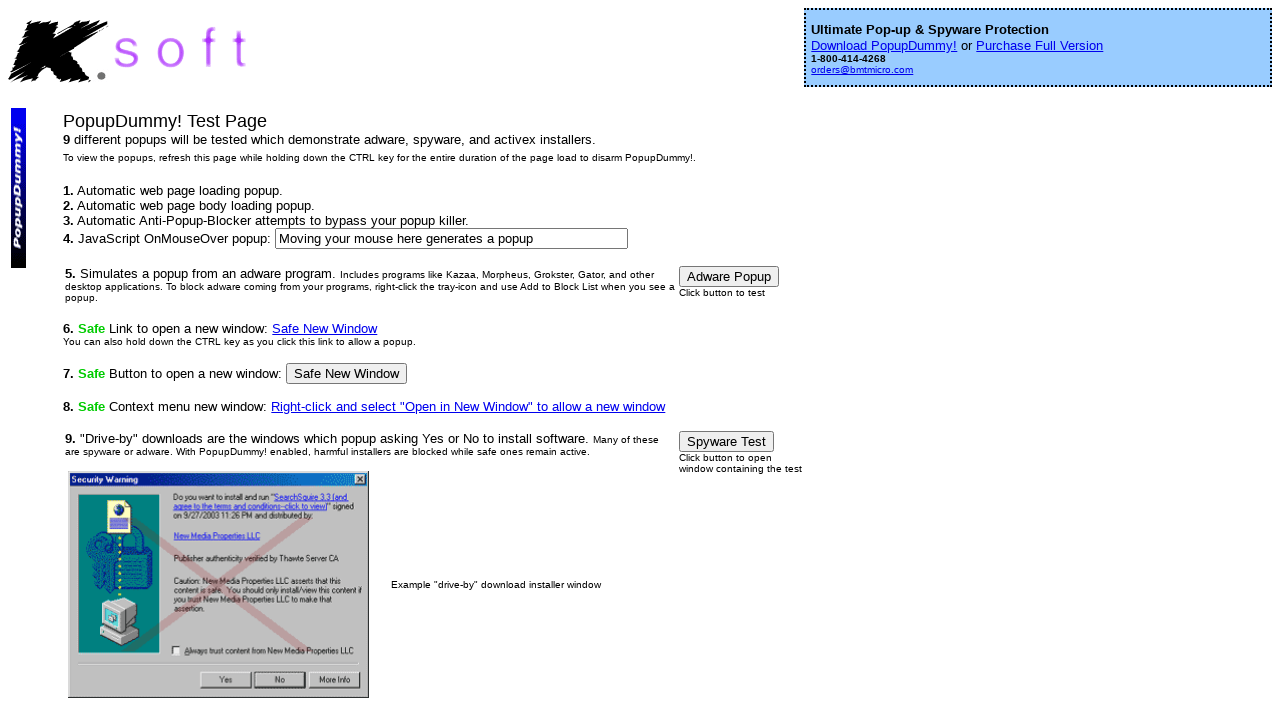

Closed child window with title: 
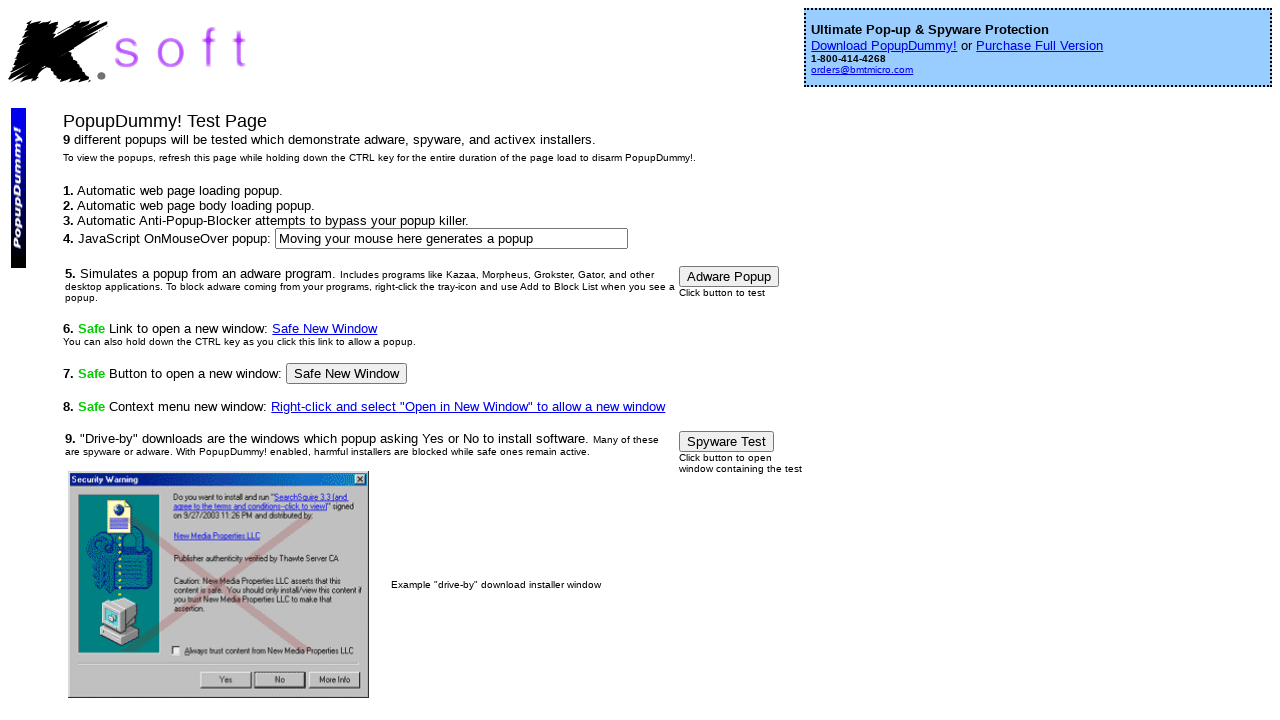

Parent window brought to front
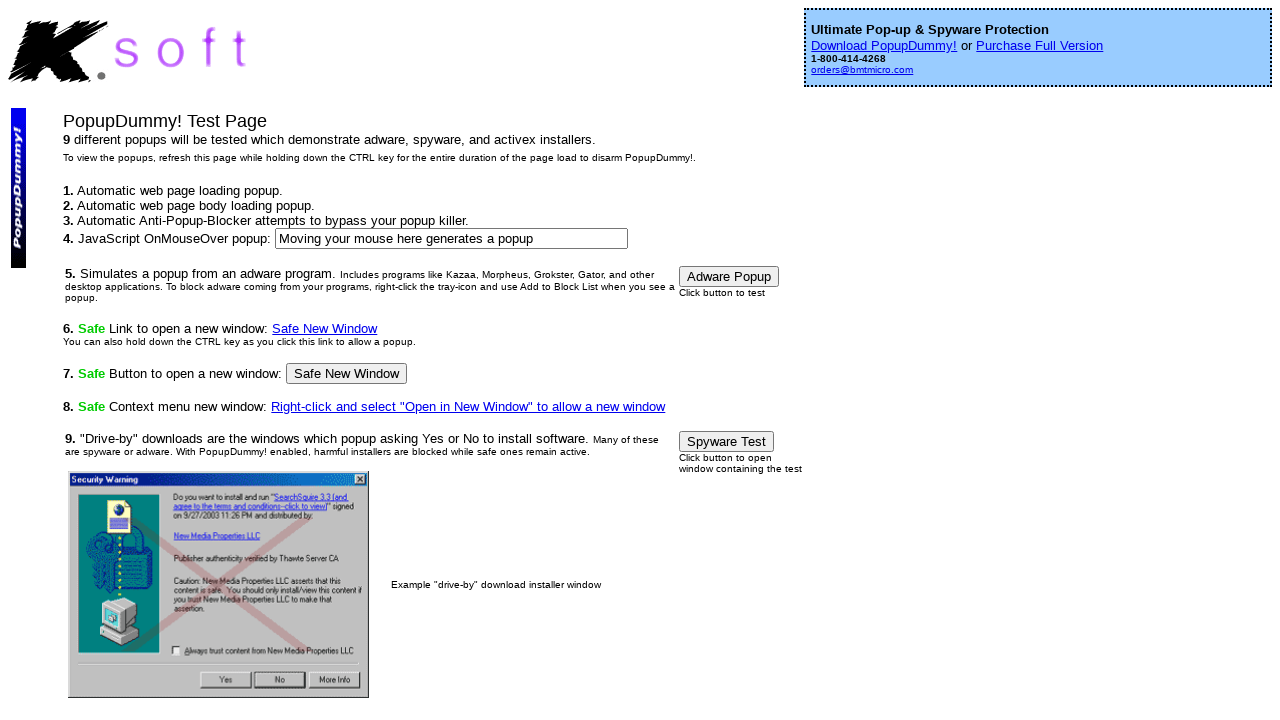

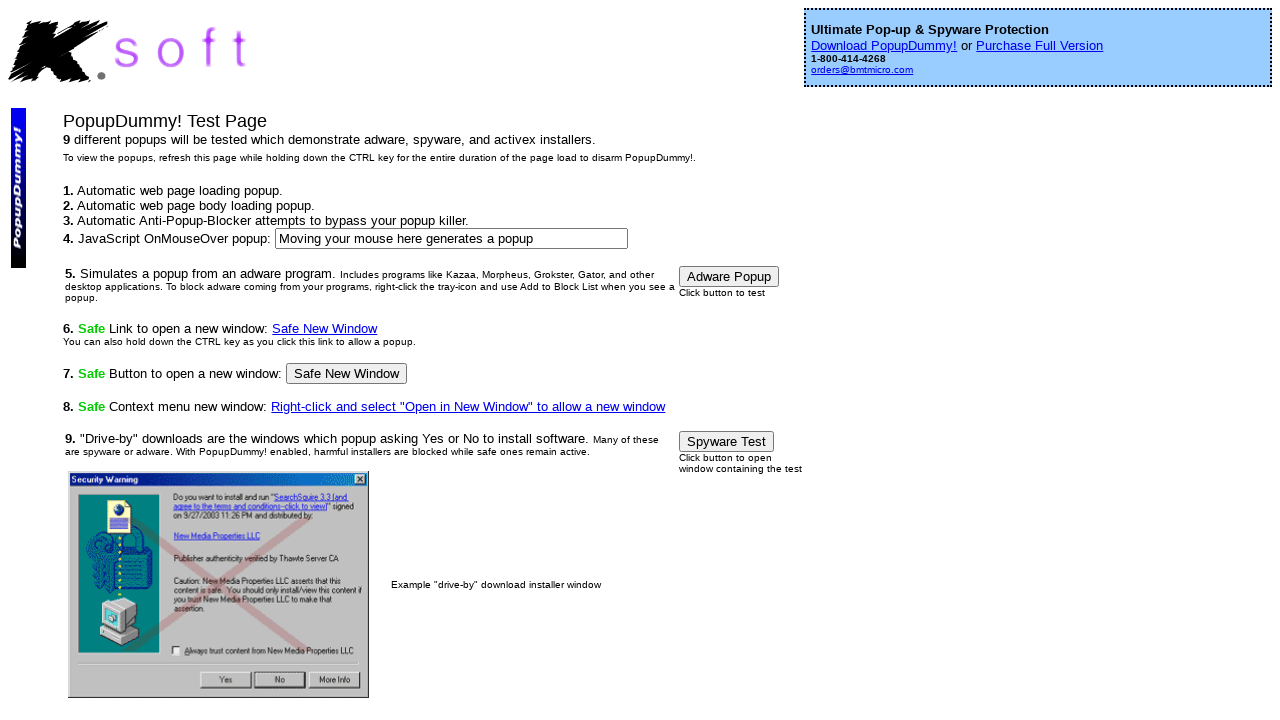